Navigates to Flipkart homepage and verifies the page loads successfully

Starting URL: https://www.flipkart.com/

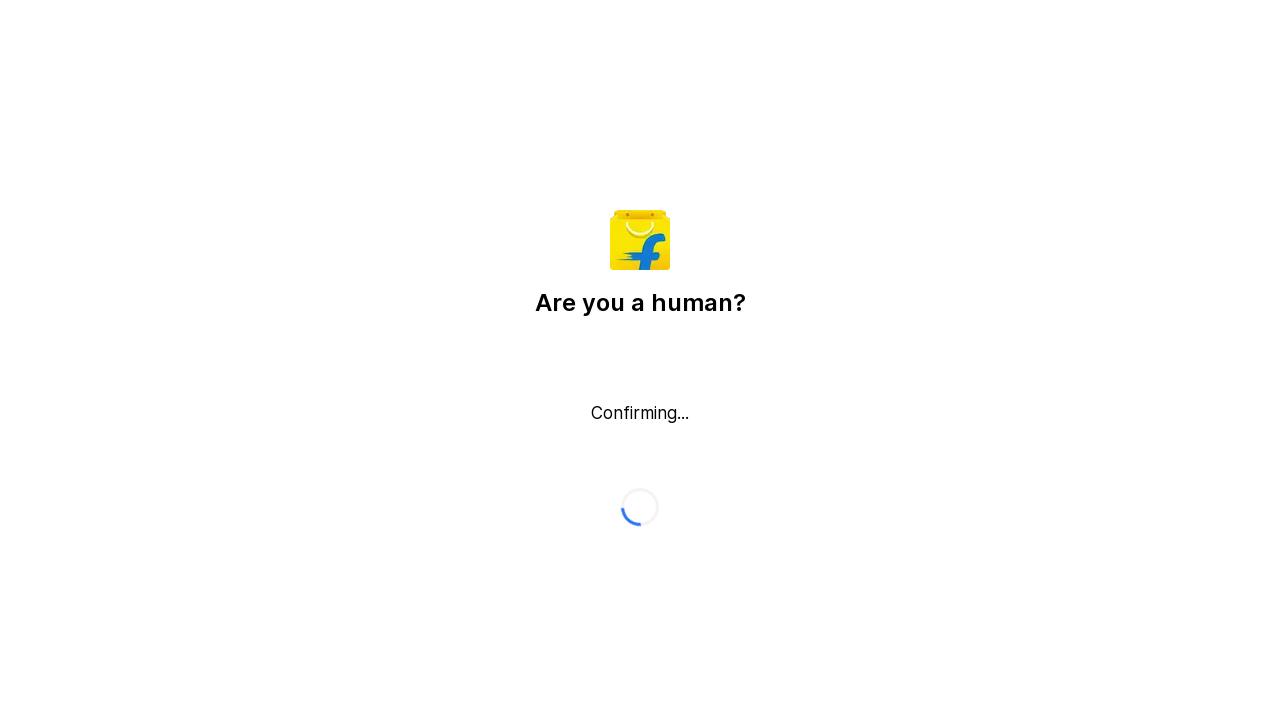

Waited for DOM content to load on Flipkart homepage
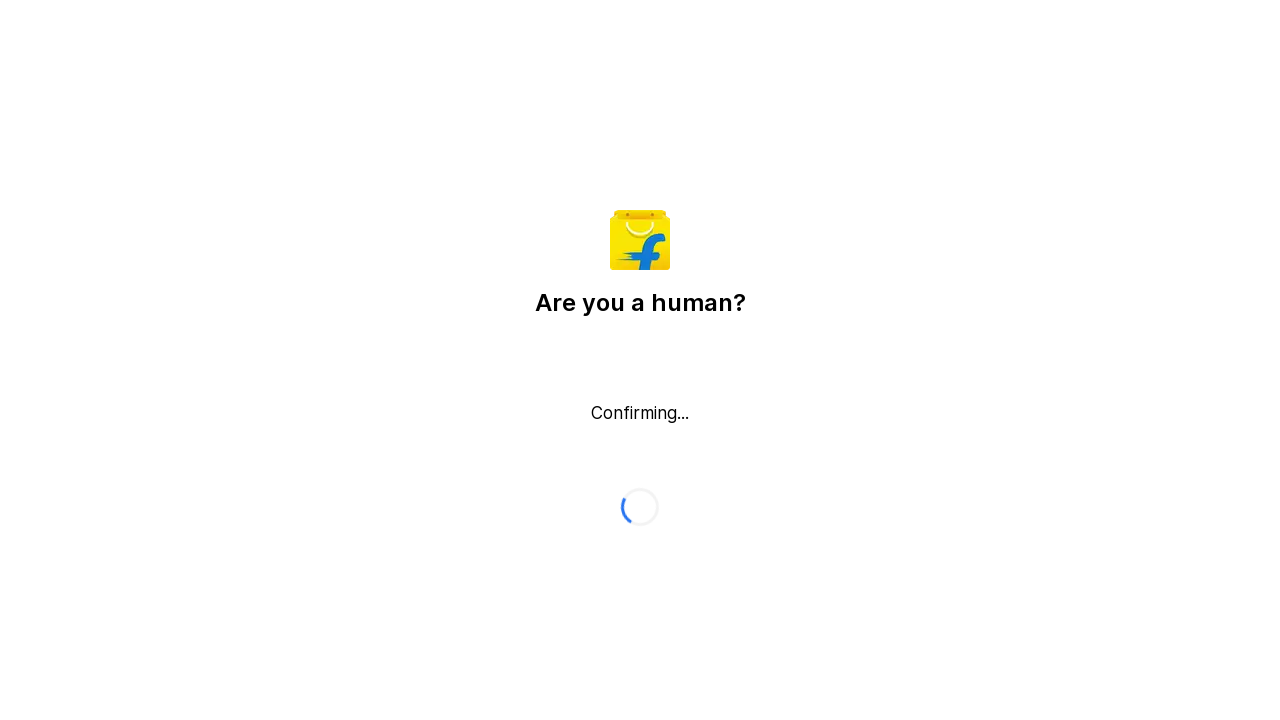

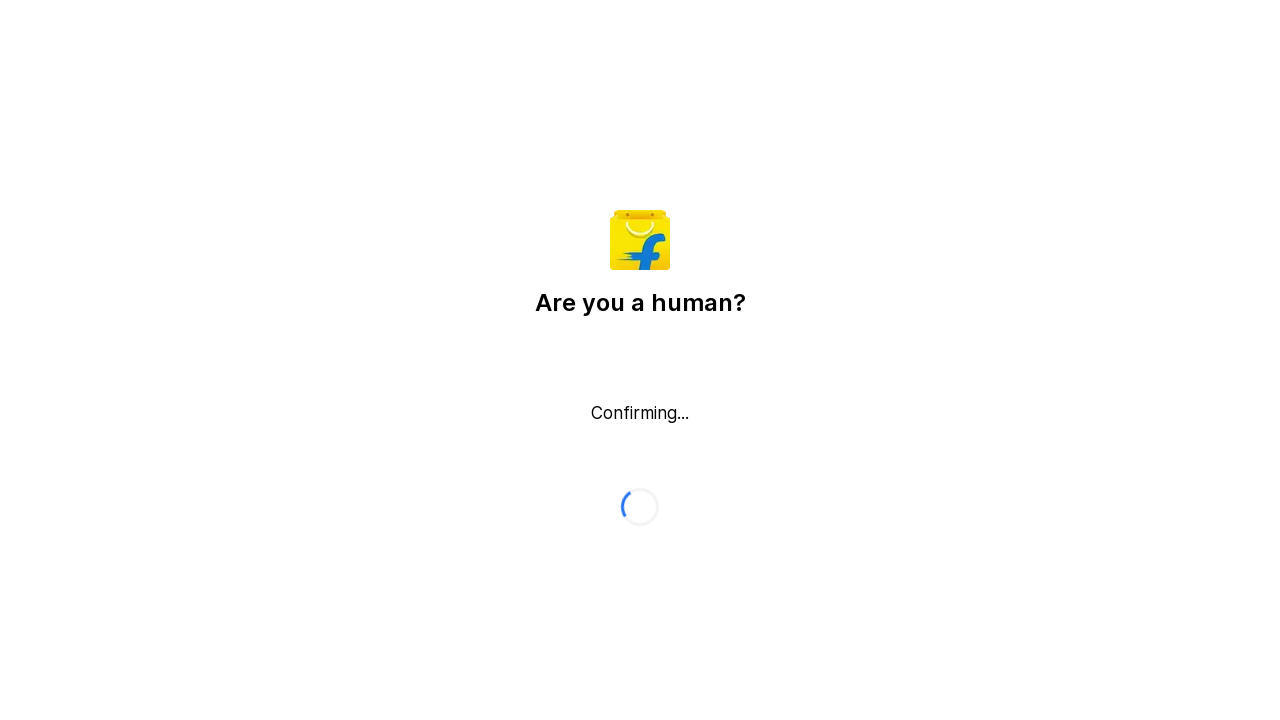